Tests that the text input field is cleared after adding a todo item

Starting URL: https://demo.playwright.dev/todomvc

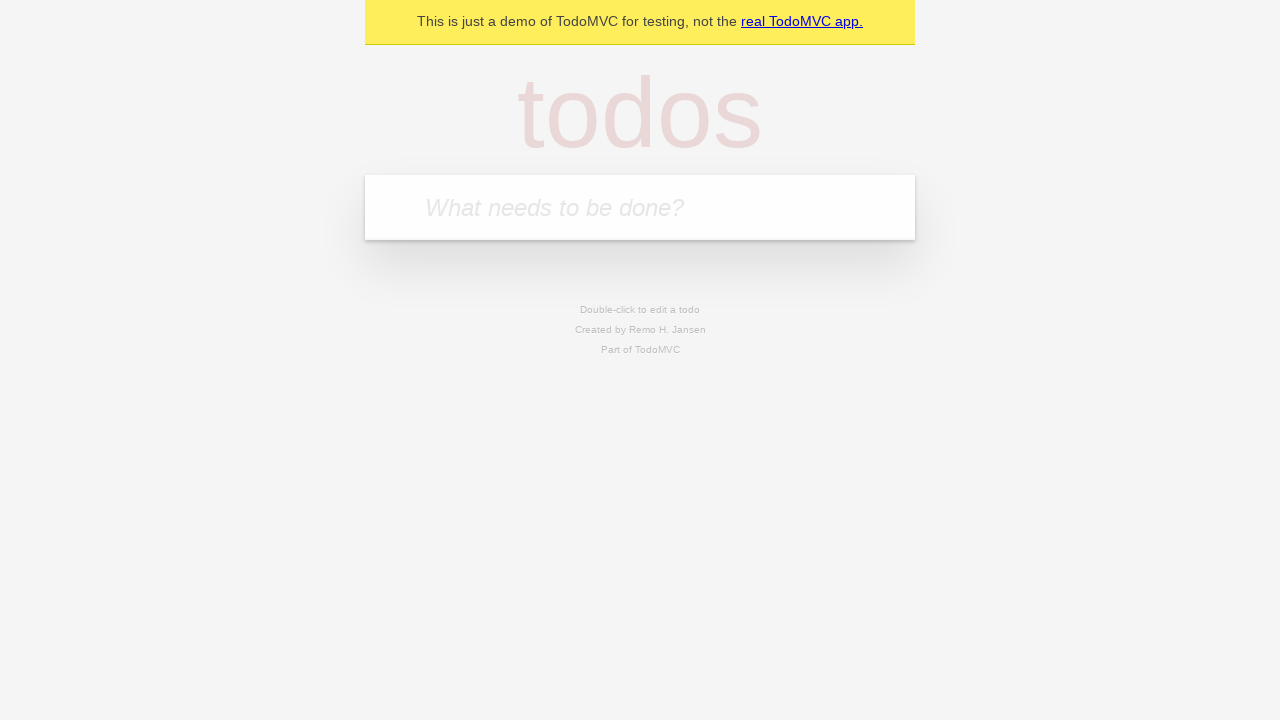

Filled todo input field with 'buy some cheese' on internal:attr=[placeholder="What needs to be done?"i]
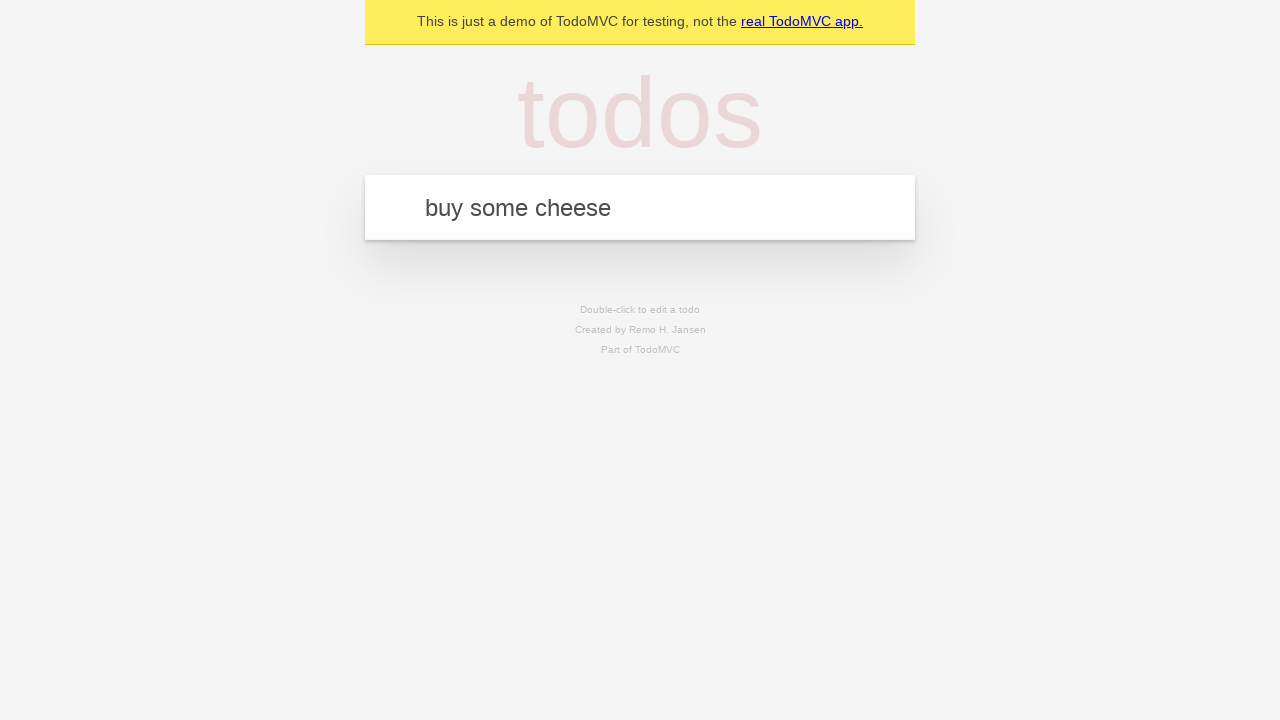

Pressed Enter to add todo item on internal:attr=[placeholder="What needs to be done?"i]
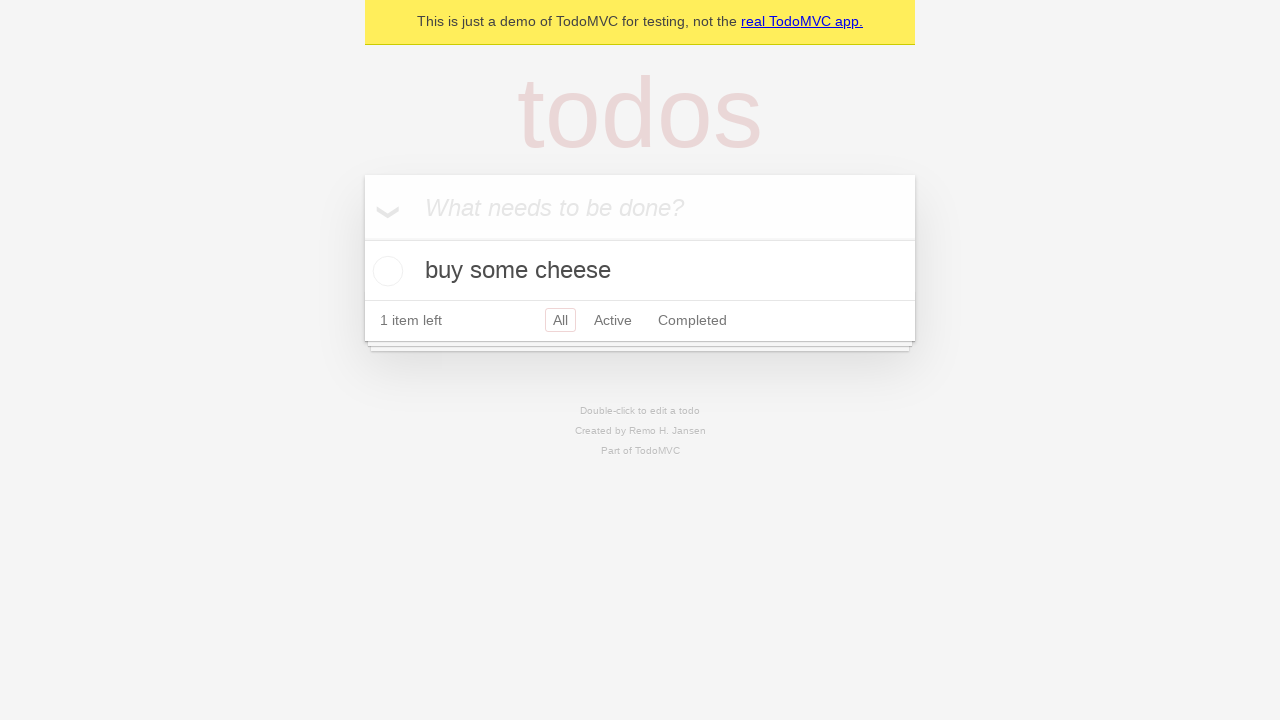

Todo item appeared in the list
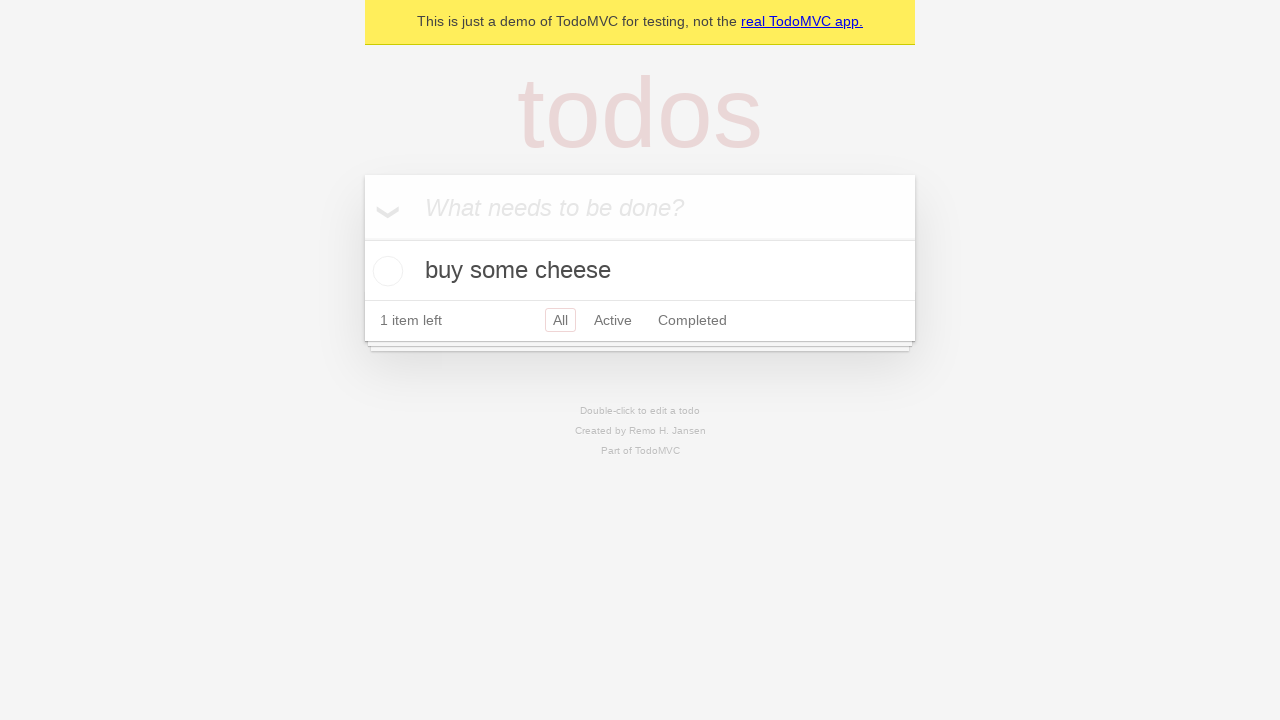

Verified text input field is cleared after adding todo
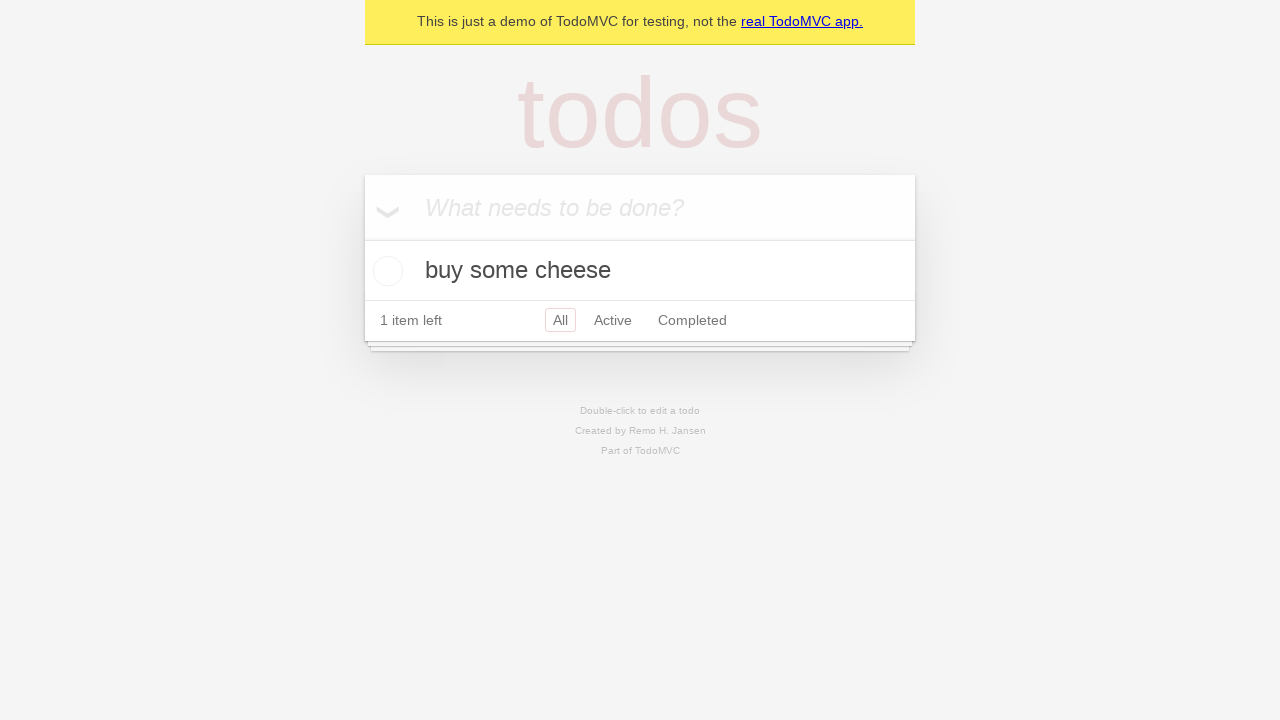

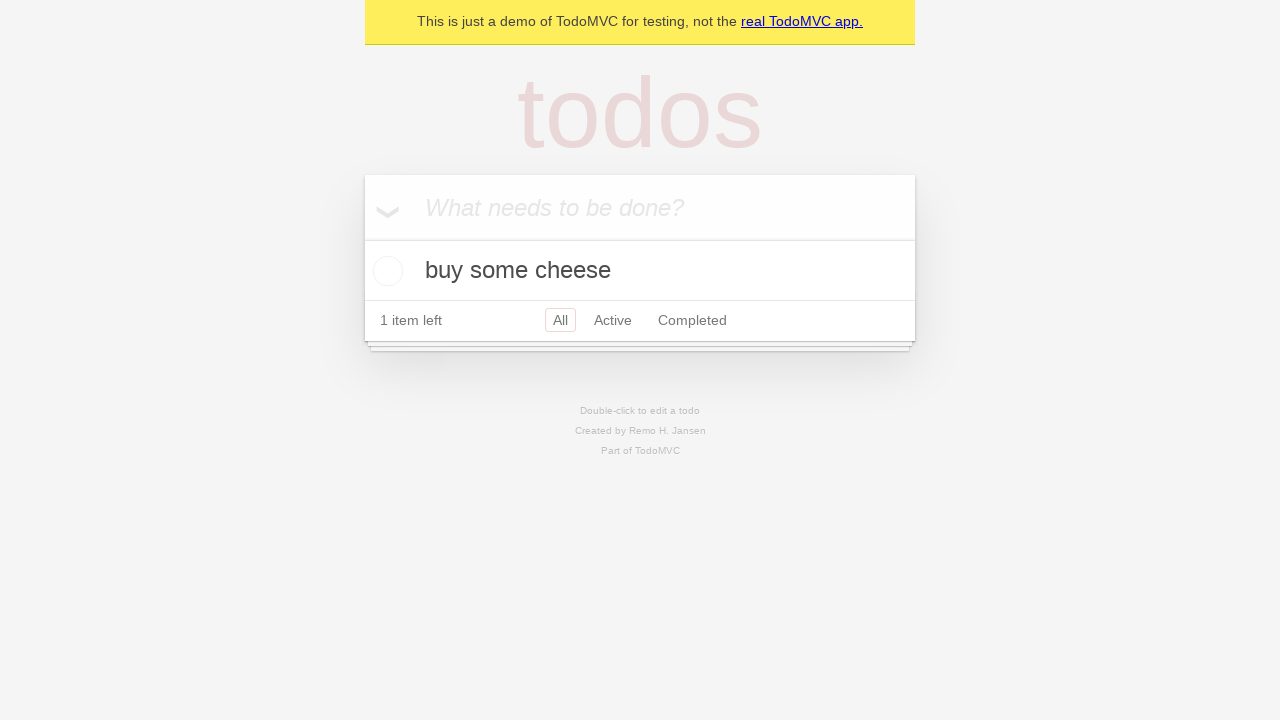